Tests checkbox interaction by verifying initial states of two checkboxes, toggling them, and verifying the new states

Starting URL: http://theinternet.przyklady.javastart.pl/checkboxes

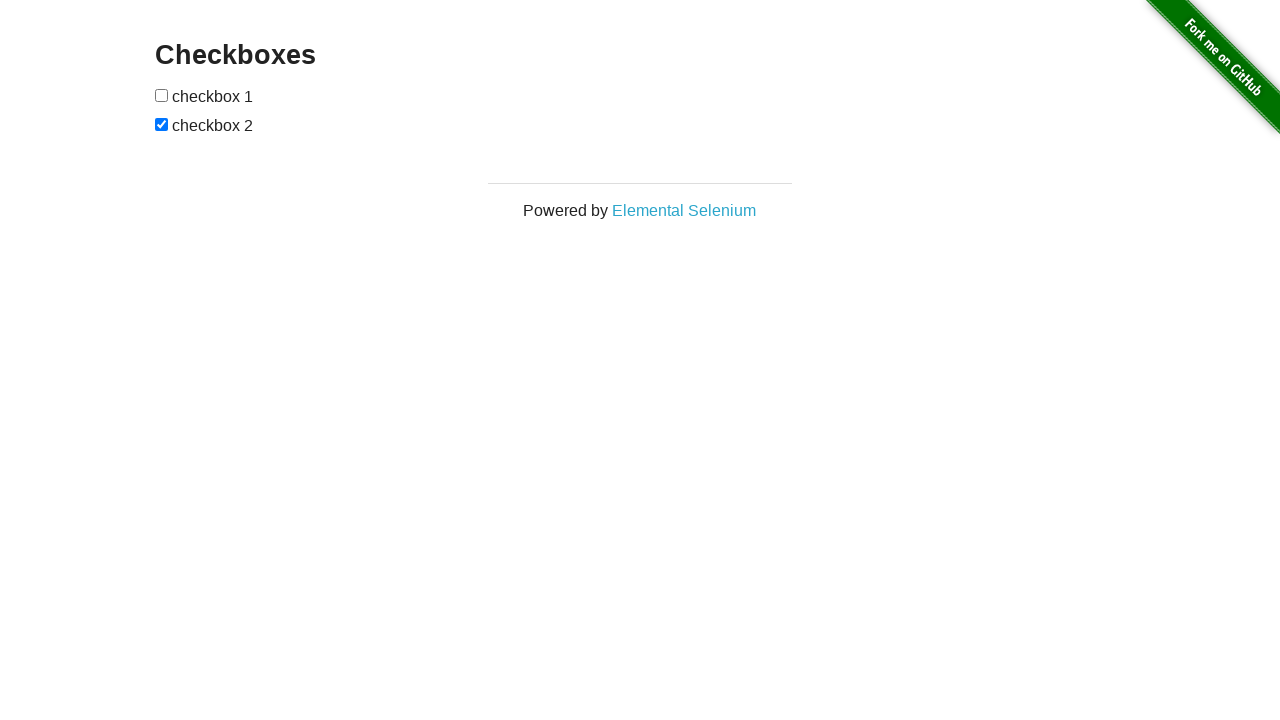

Located first checkbox element
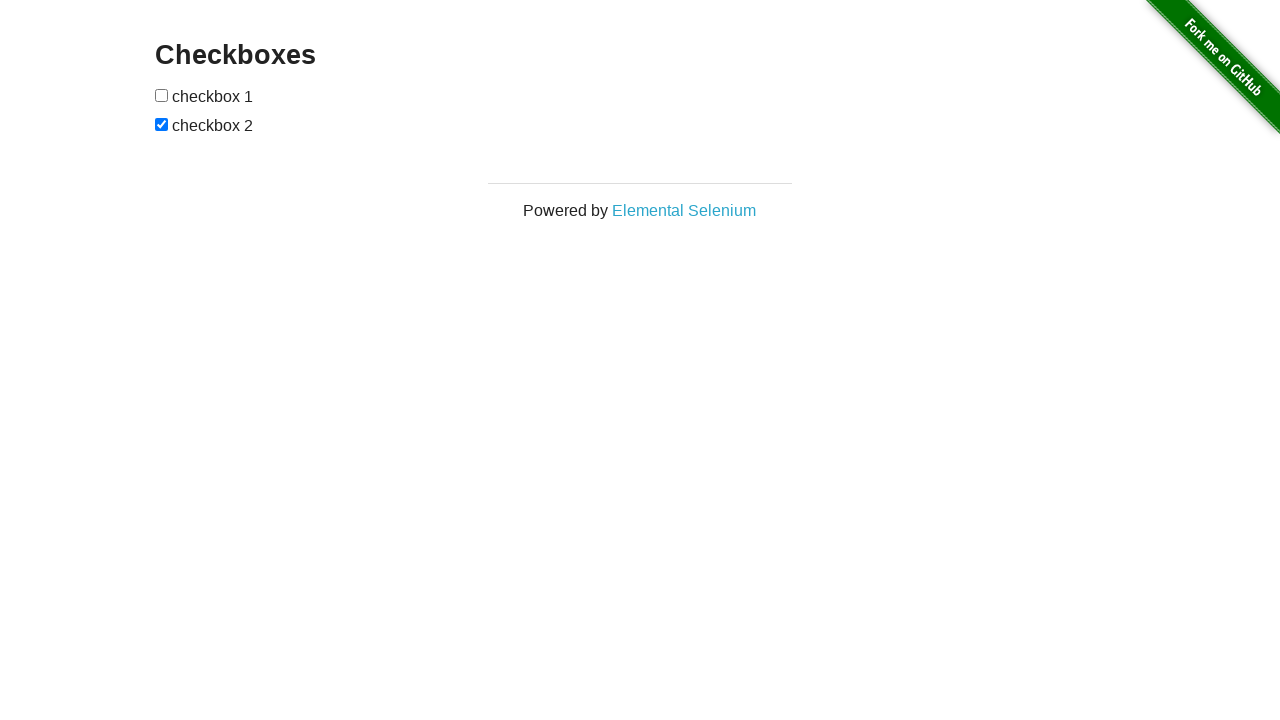

Located second checkbox element
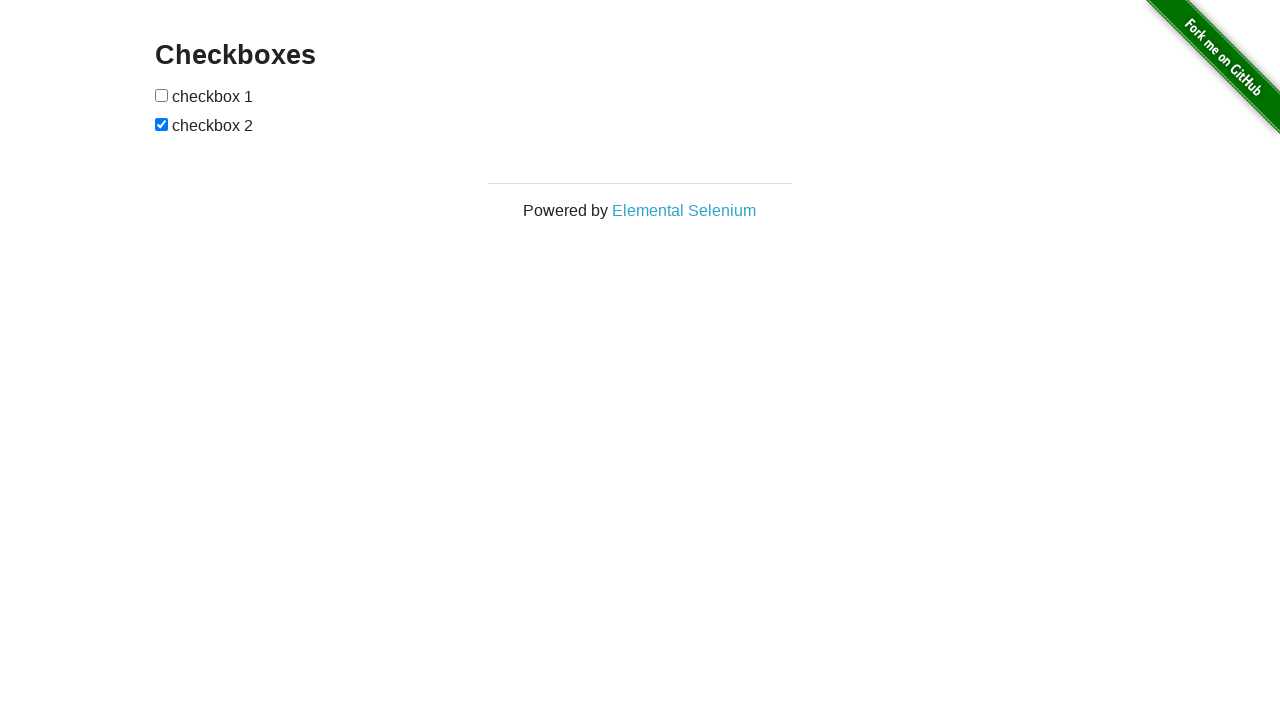

Verified first checkbox is initially unchecked
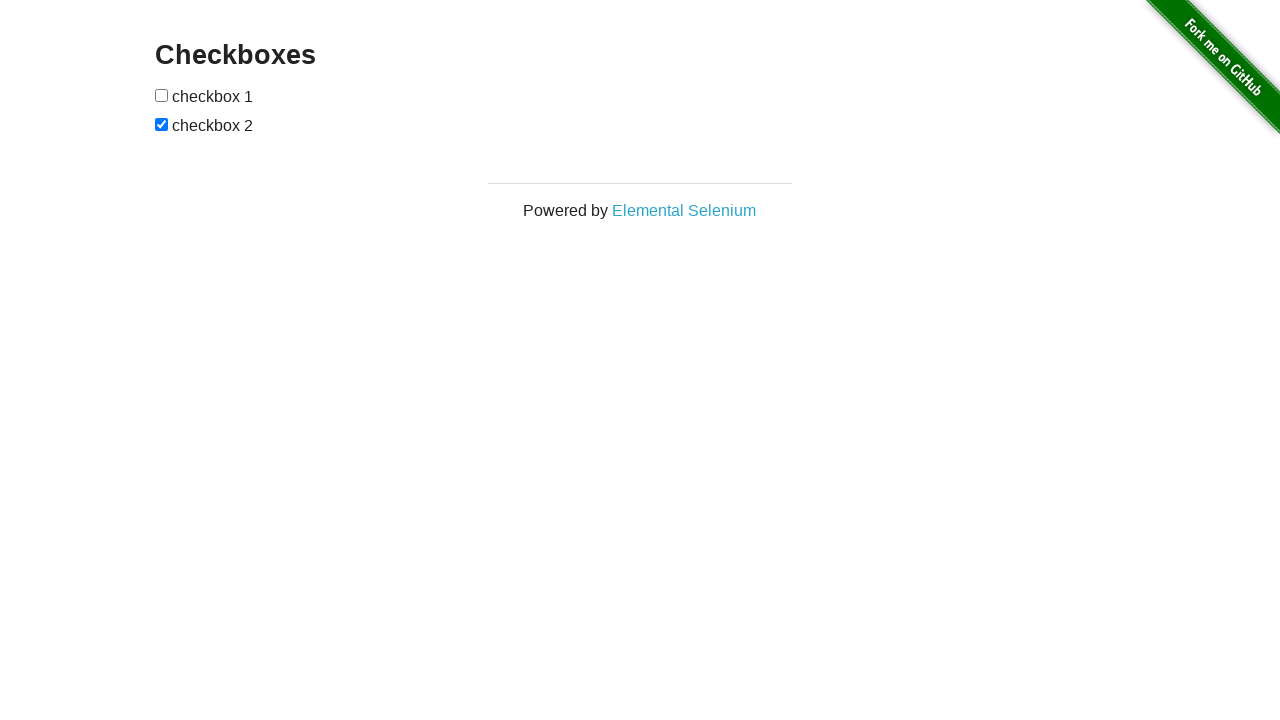

Verified second checkbox is initially checked
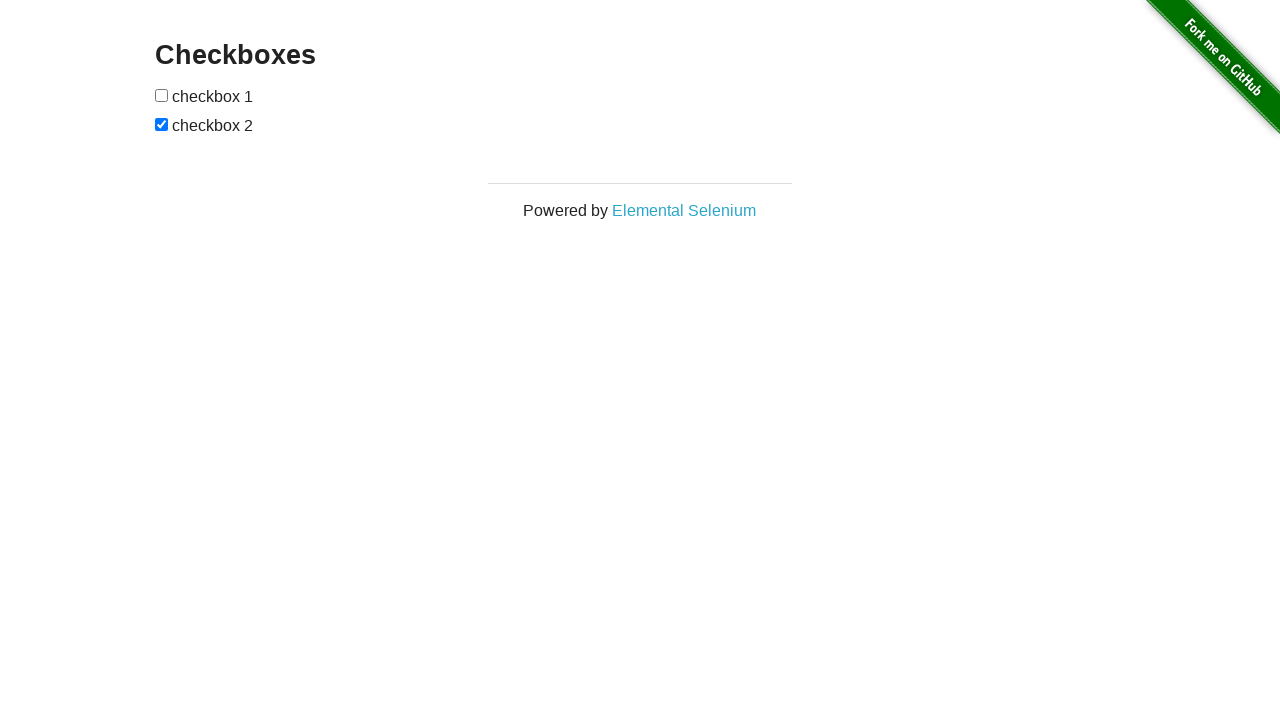

Clicked first checkbox to toggle it at (162, 95) on xpath=//*[@id='checkboxes']/input[1]
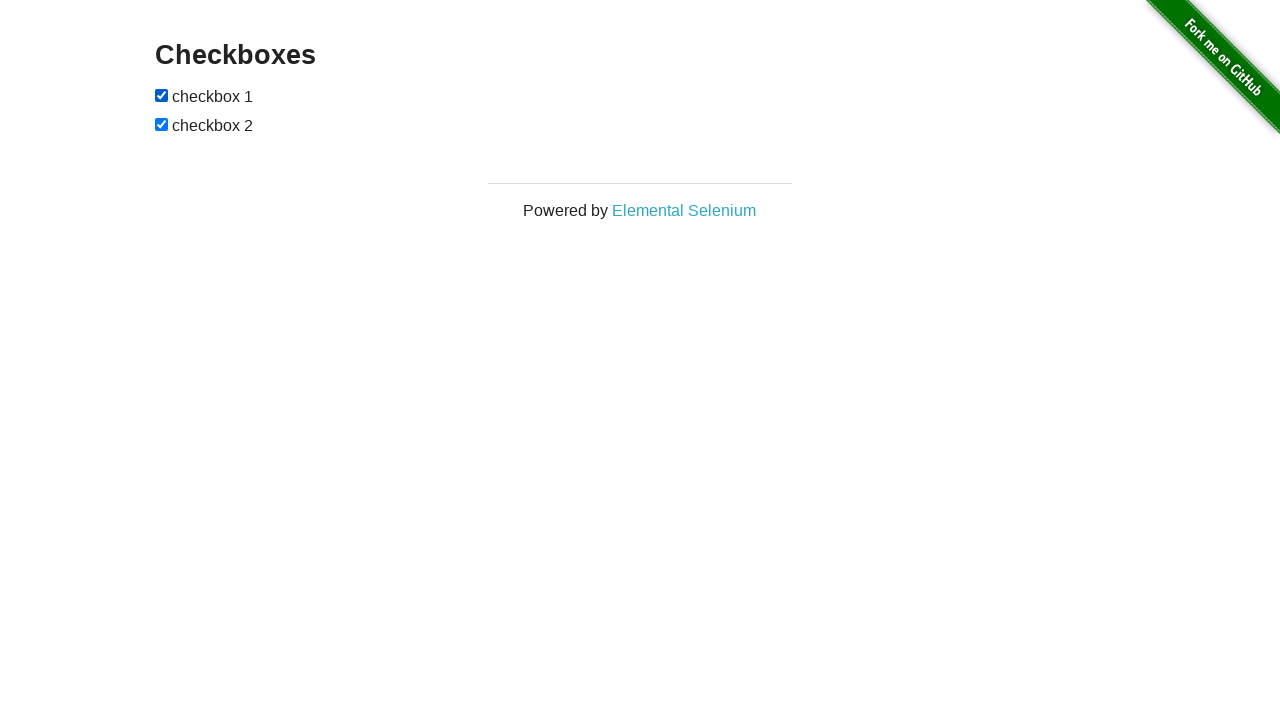

Clicked second checkbox to toggle it at (162, 124) on xpath=//*[@id='checkboxes']/input[2]
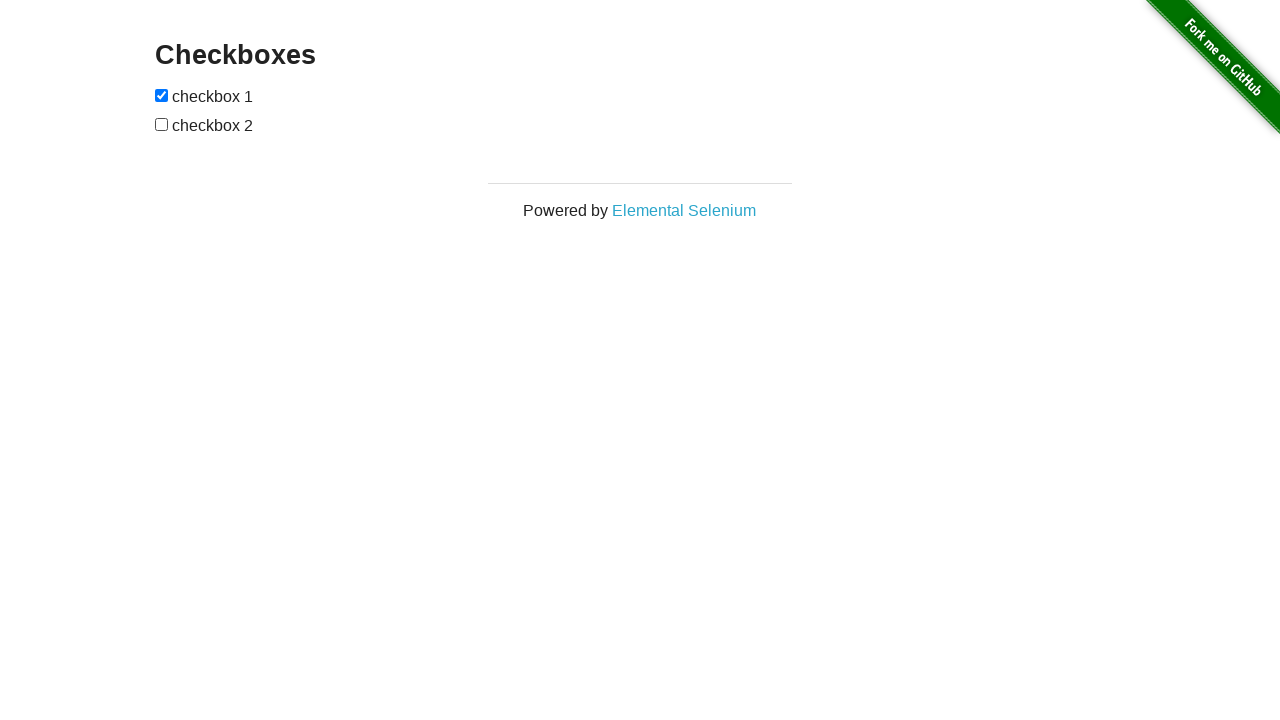

Verified first checkbox is now checked after toggle
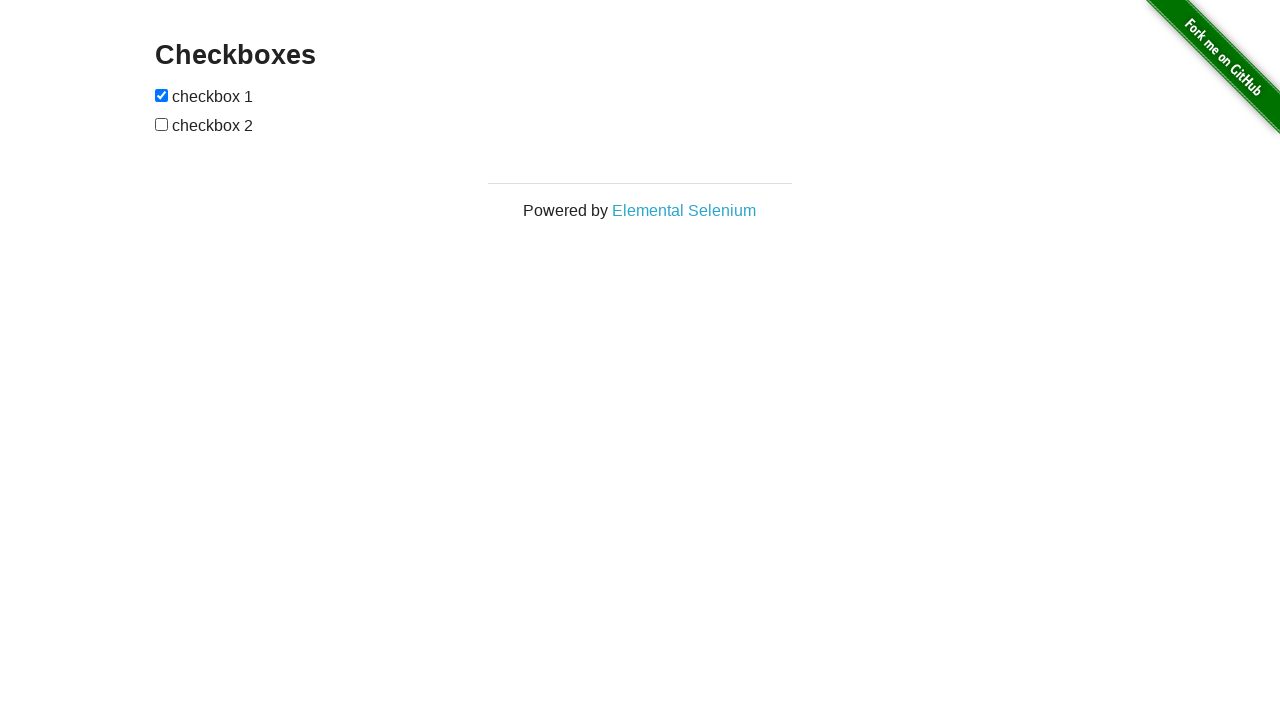

Verified second checkbox is now unchecked after toggle
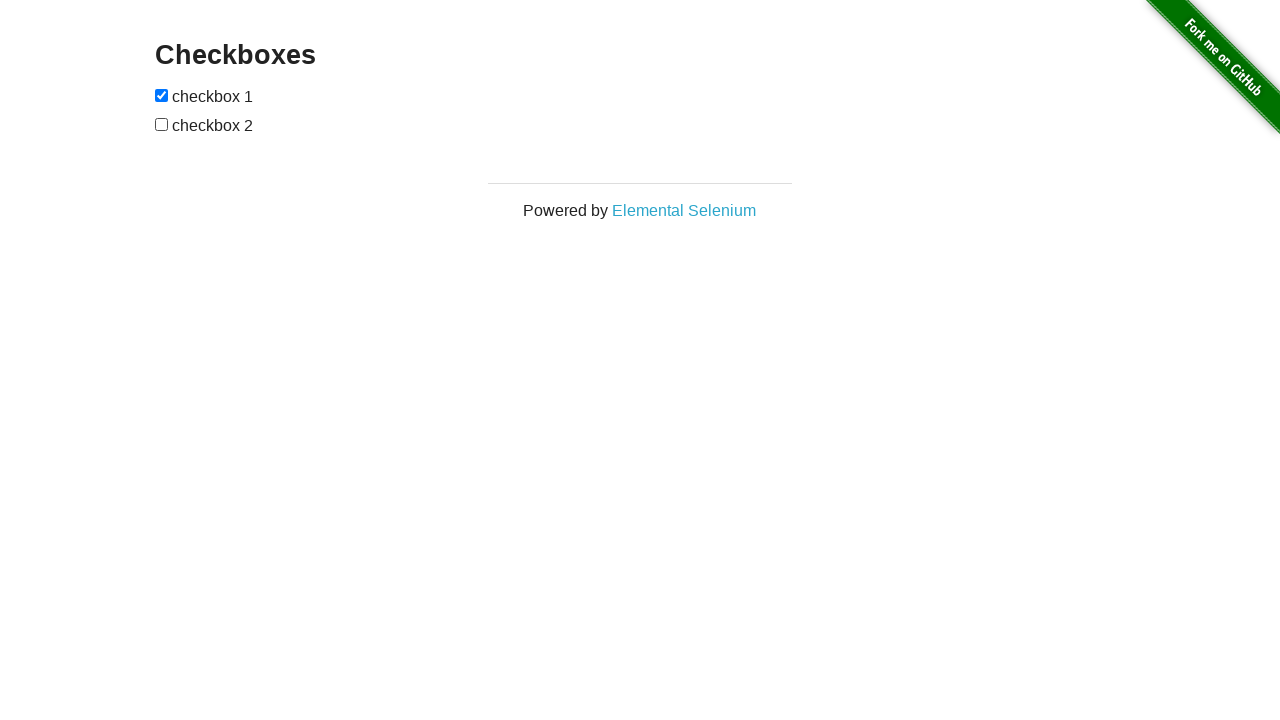

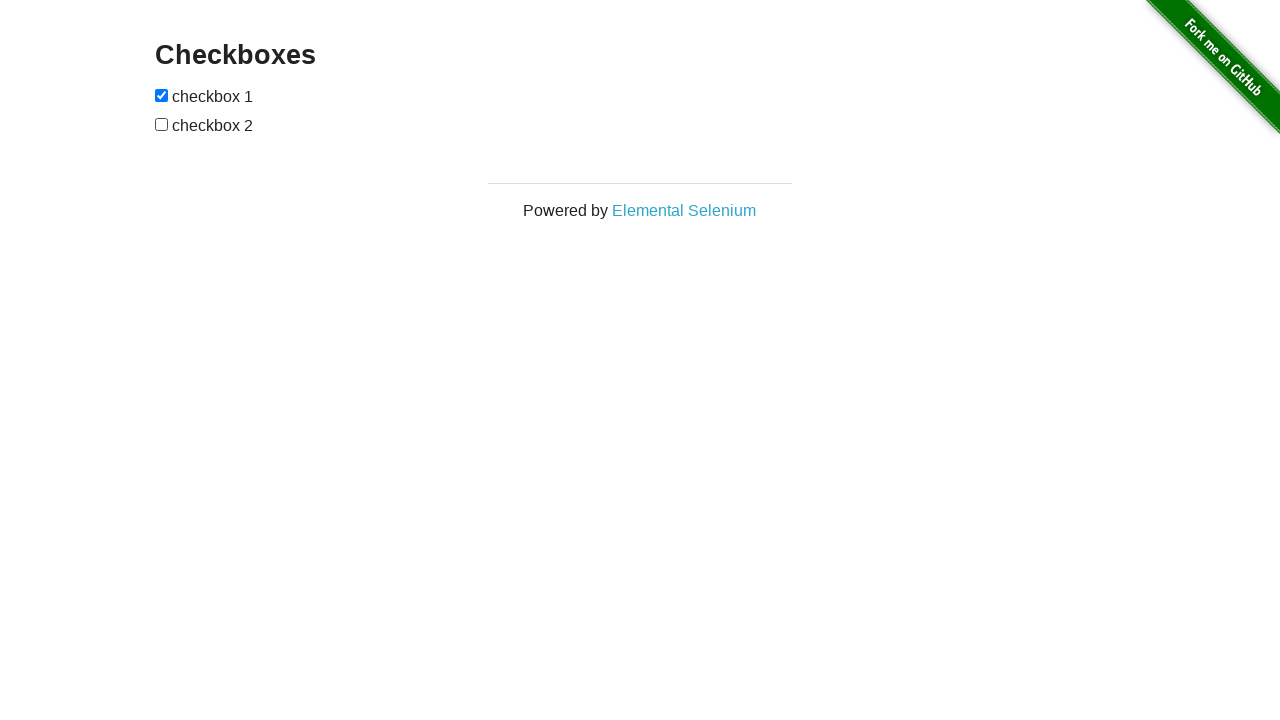